Tests basic JavaScript alert handling by clicking a button that triggers an alert and accepting it

Starting URL: https://testpages.eviltester.com/styled/alerts/alert-test.html

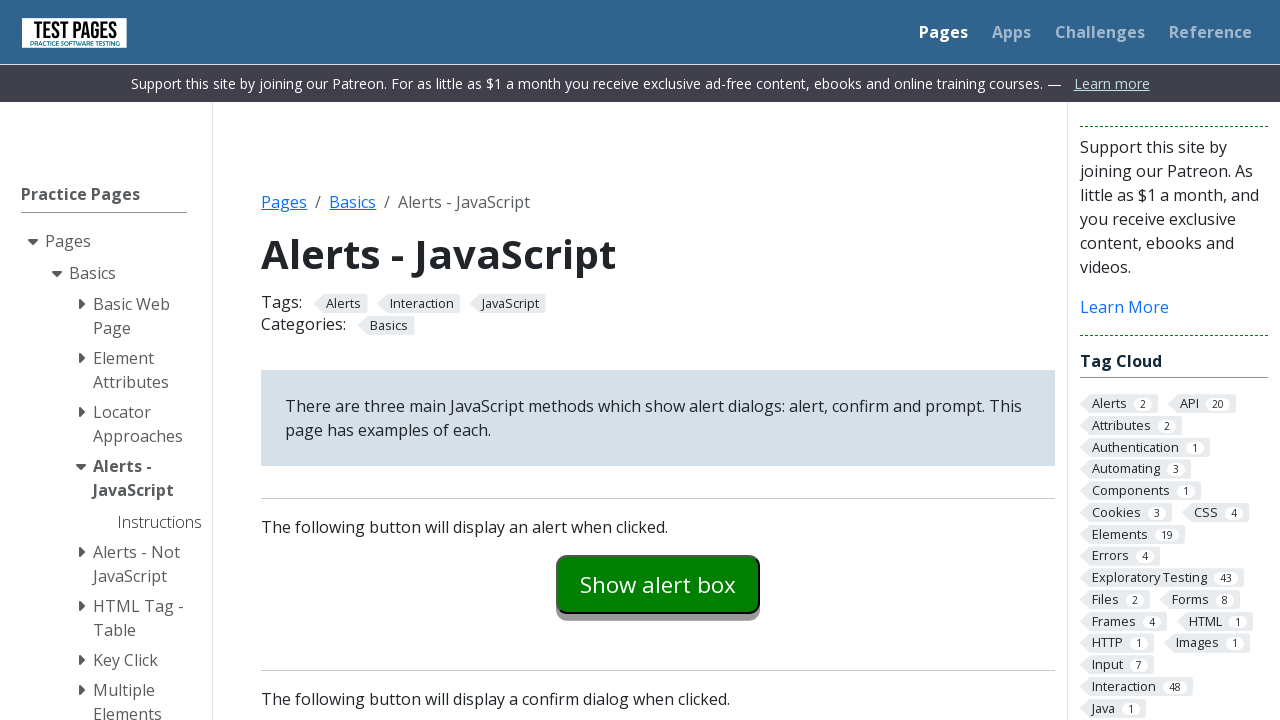

Navigated to alert test page
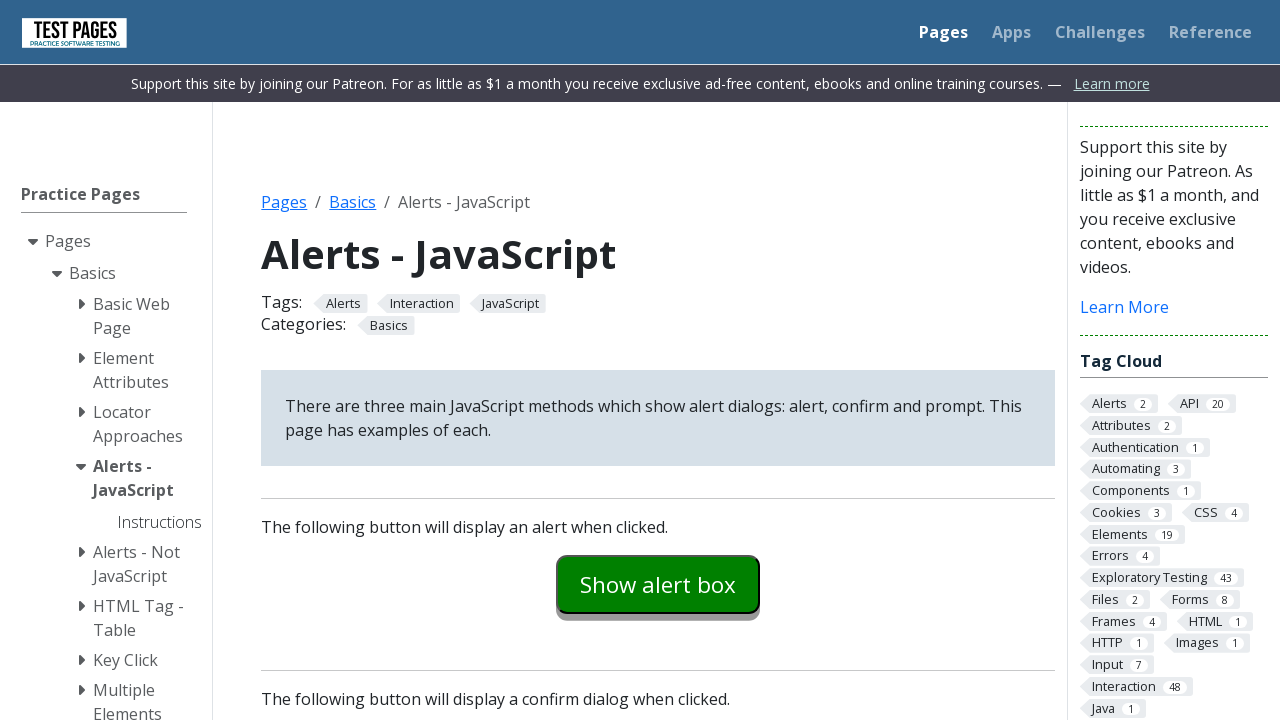

Clicked alert button to trigger JavaScript alert at (658, 584) on #alertexamples
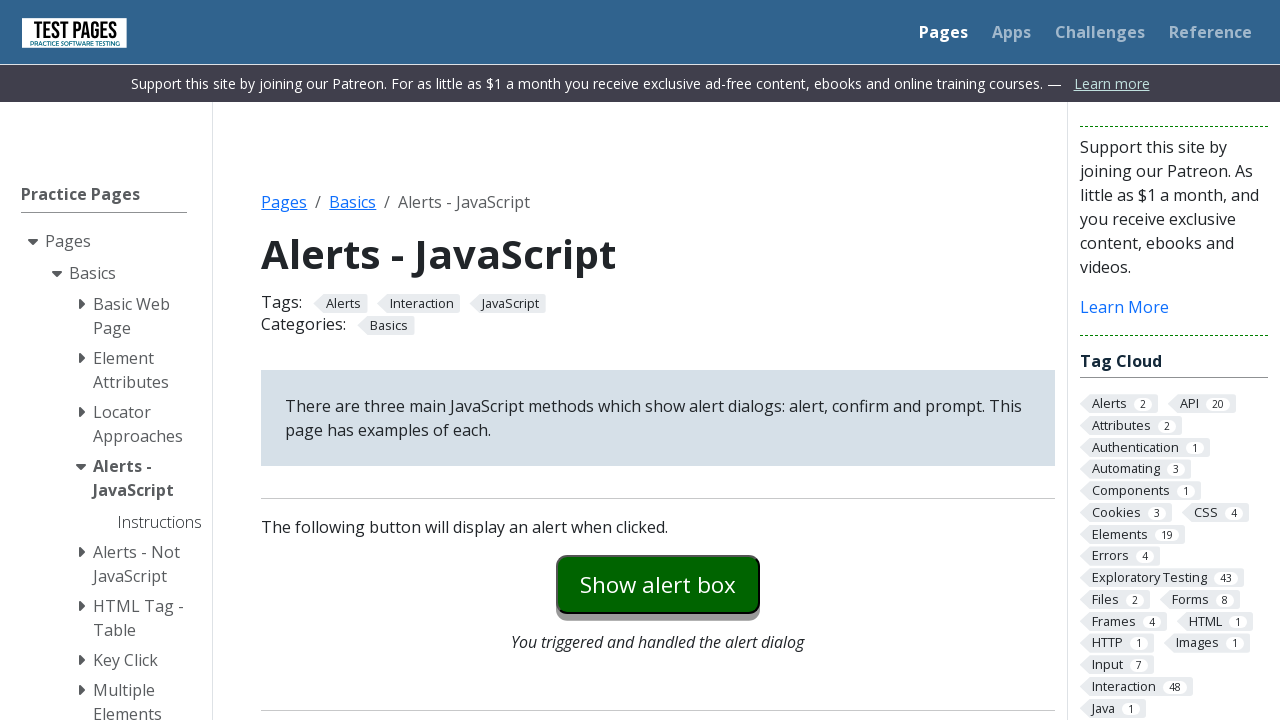

Set up dialog handler to accept alert
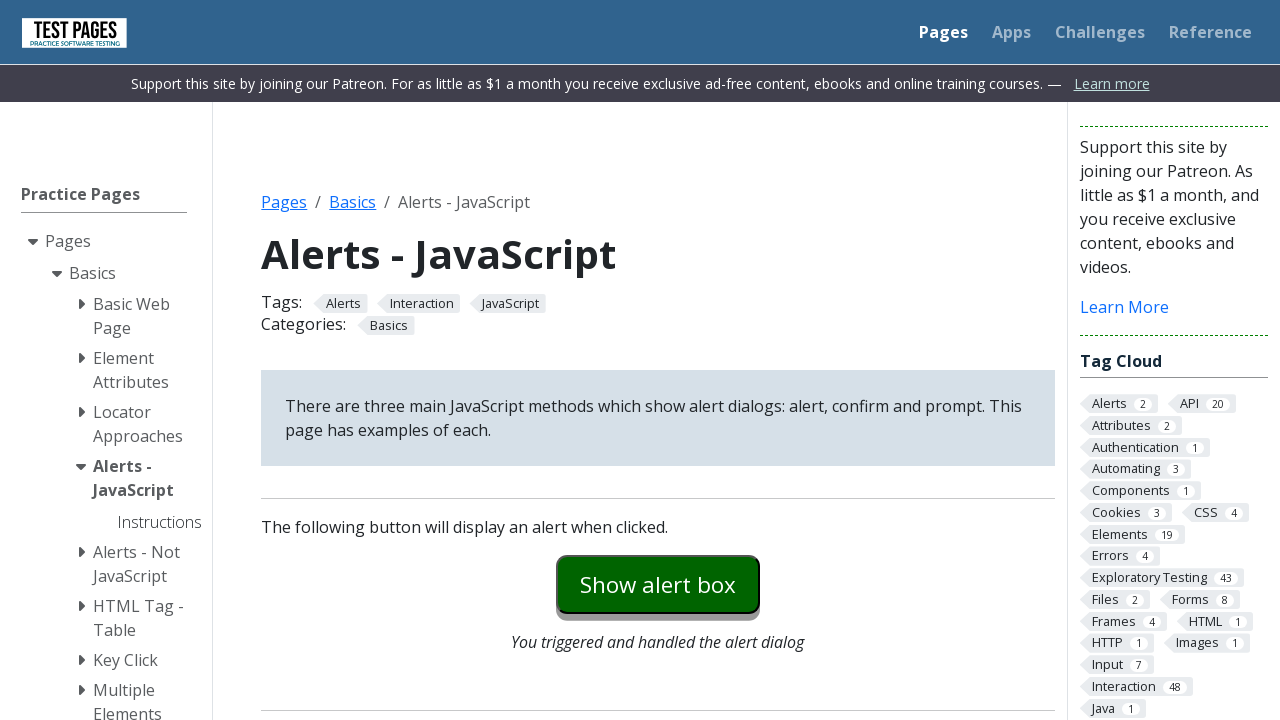

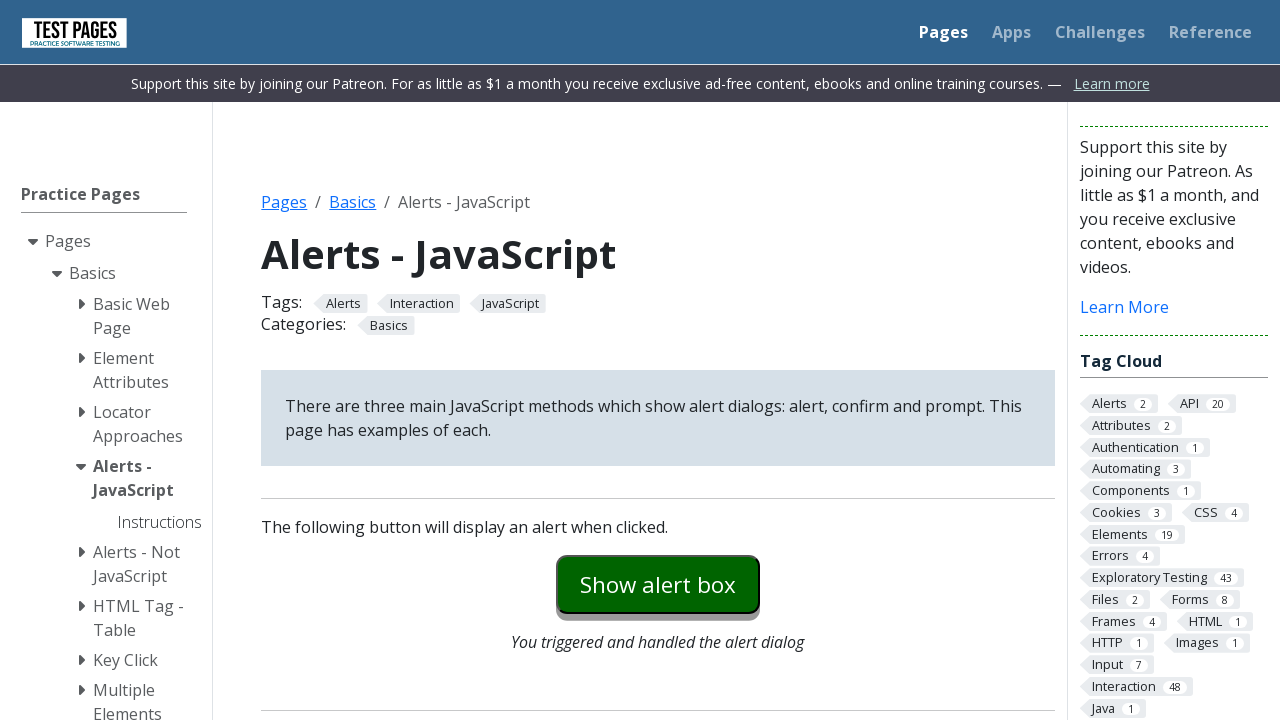